Tests JavaScript prompt alert functionality by clicking the prompt button, entering text into the alert dialog, and accepting it

Starting URL: https://the-internet.herokuapp.com/javascript_alerts

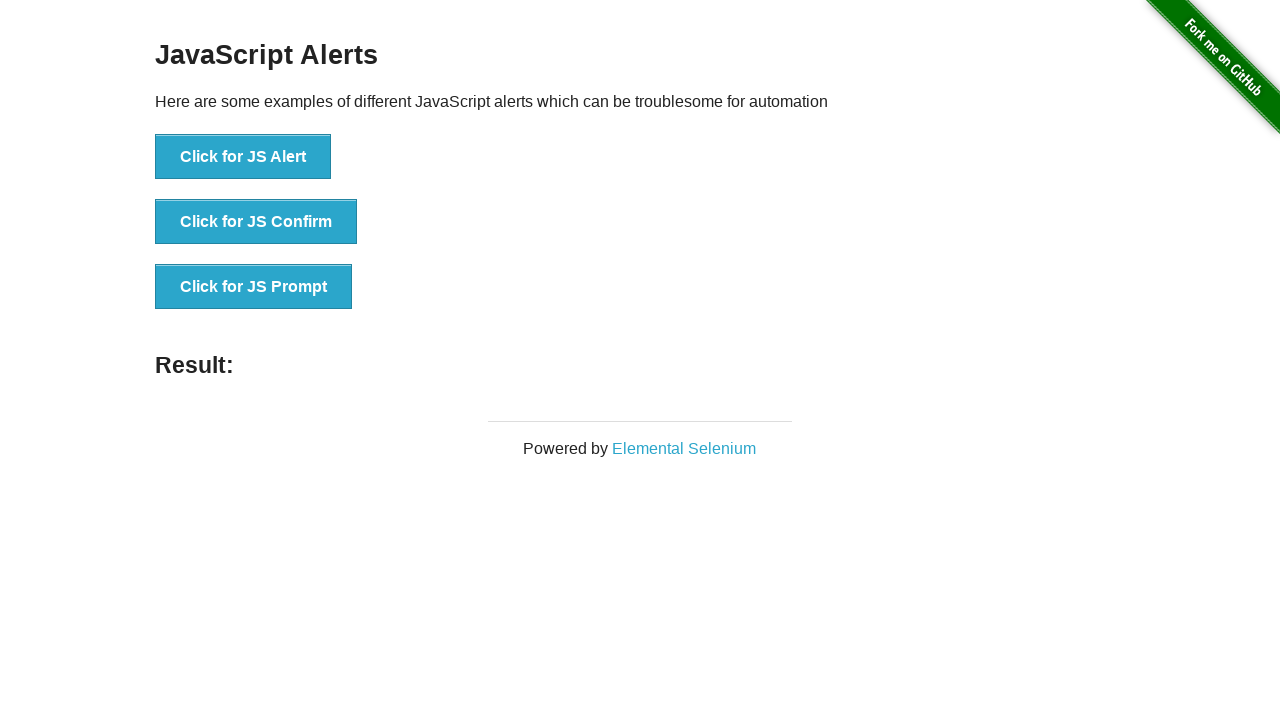

Clicked the JS Prompt button at (254, 287) on xpath=//button[text()='Click for JS Prompt']
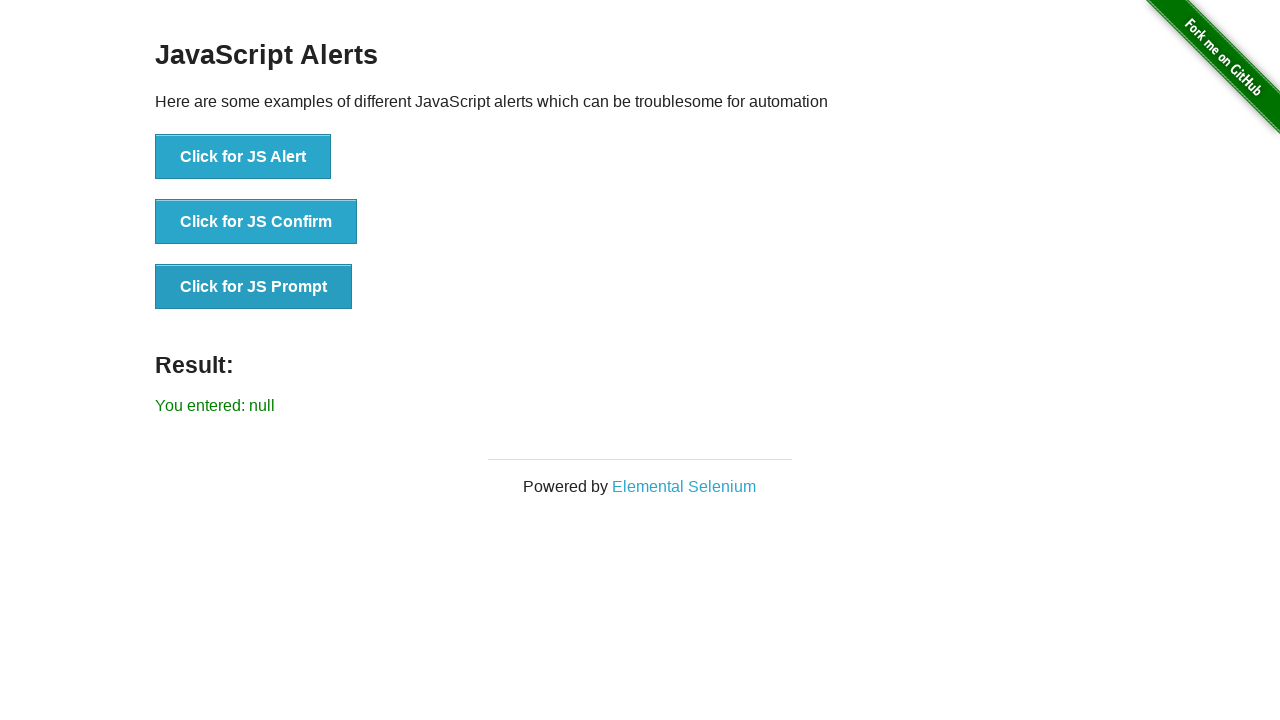

Accepted JS prompt dialog with text 'rithica'
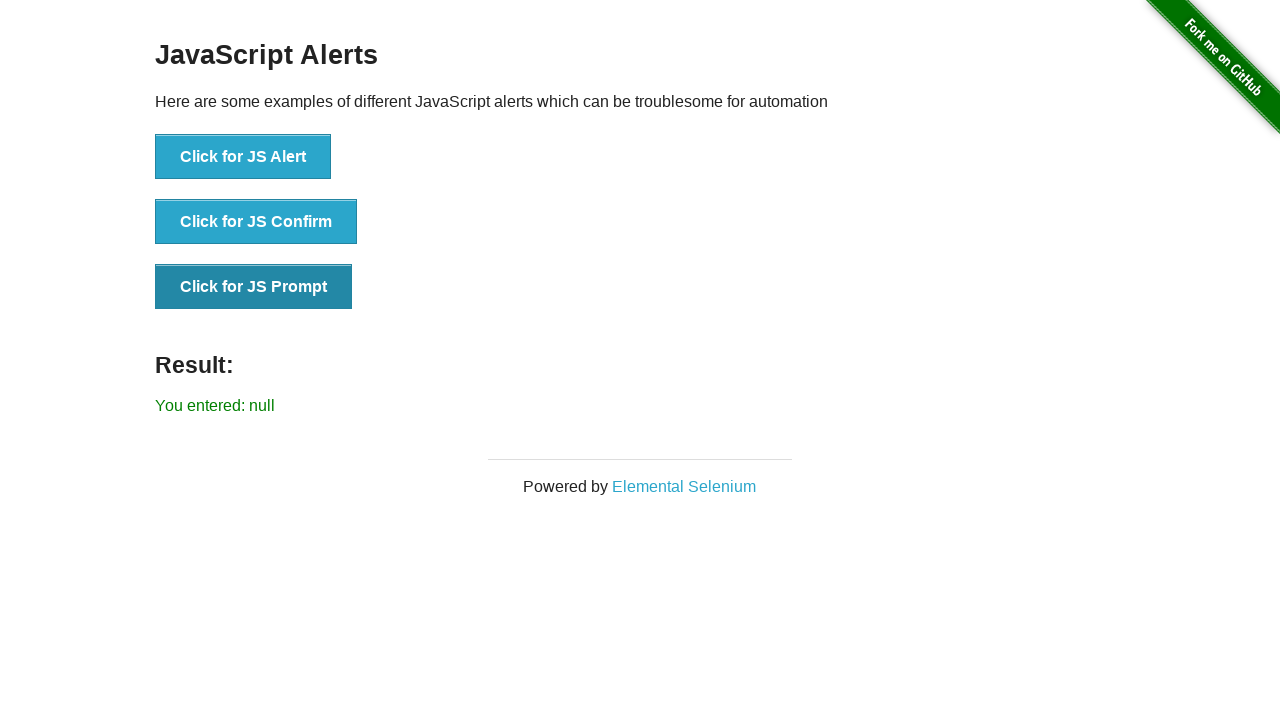

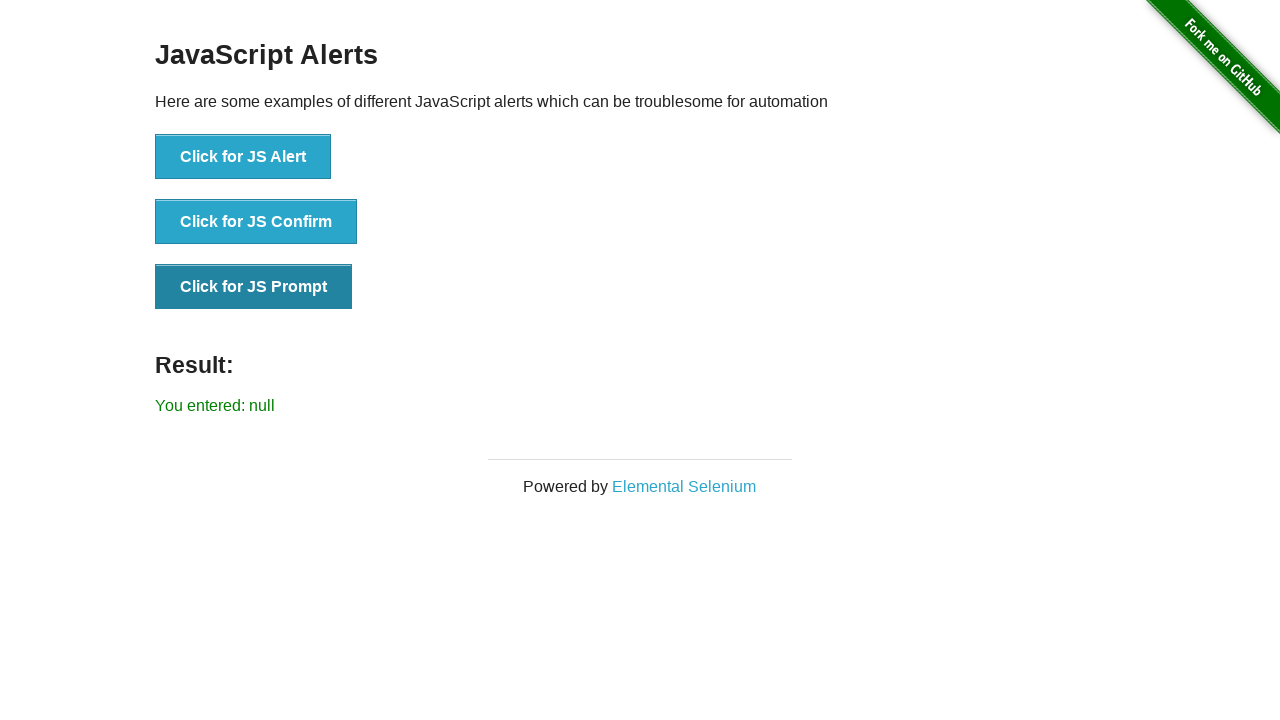